Tests flight booking workflow by selecting a flight, navigating to purchase page, filling passenger and payment details, and completing the purchase

Starting URL: http://blazedemo.com/reserve.php

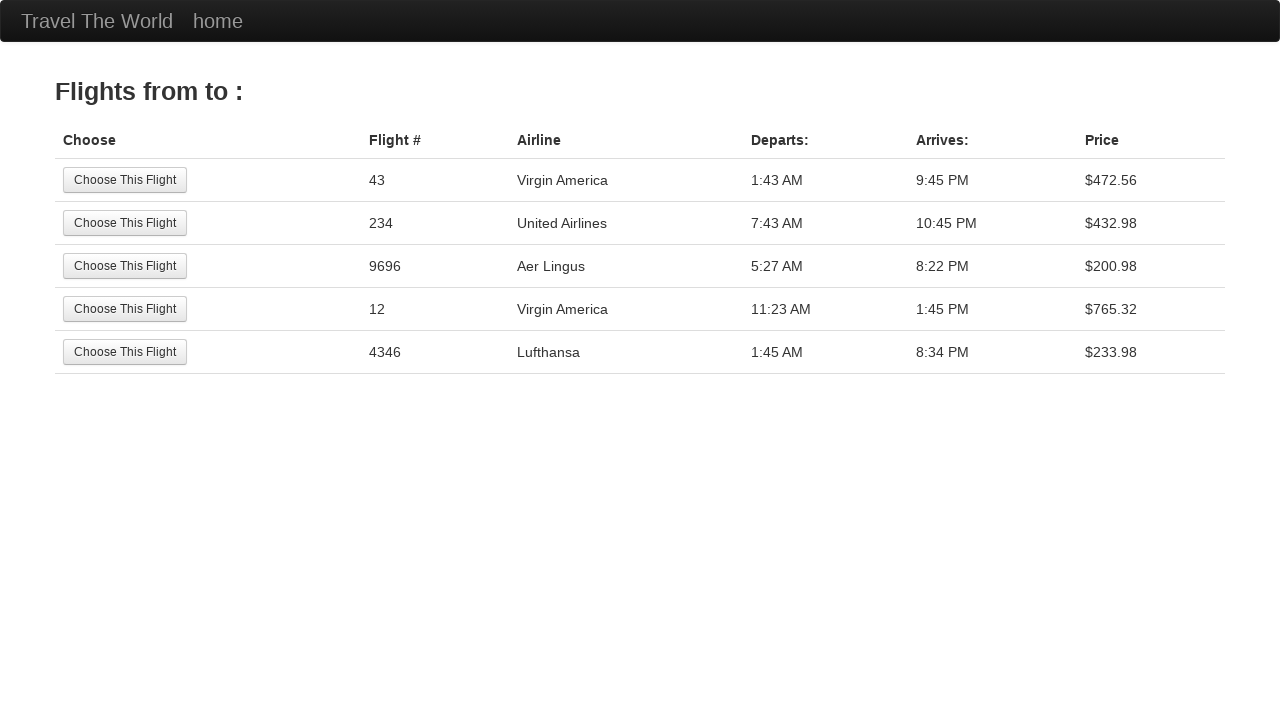

Selected the third flight option at (125, 266) on xpath=//tr[3]//td[1]//input[1]
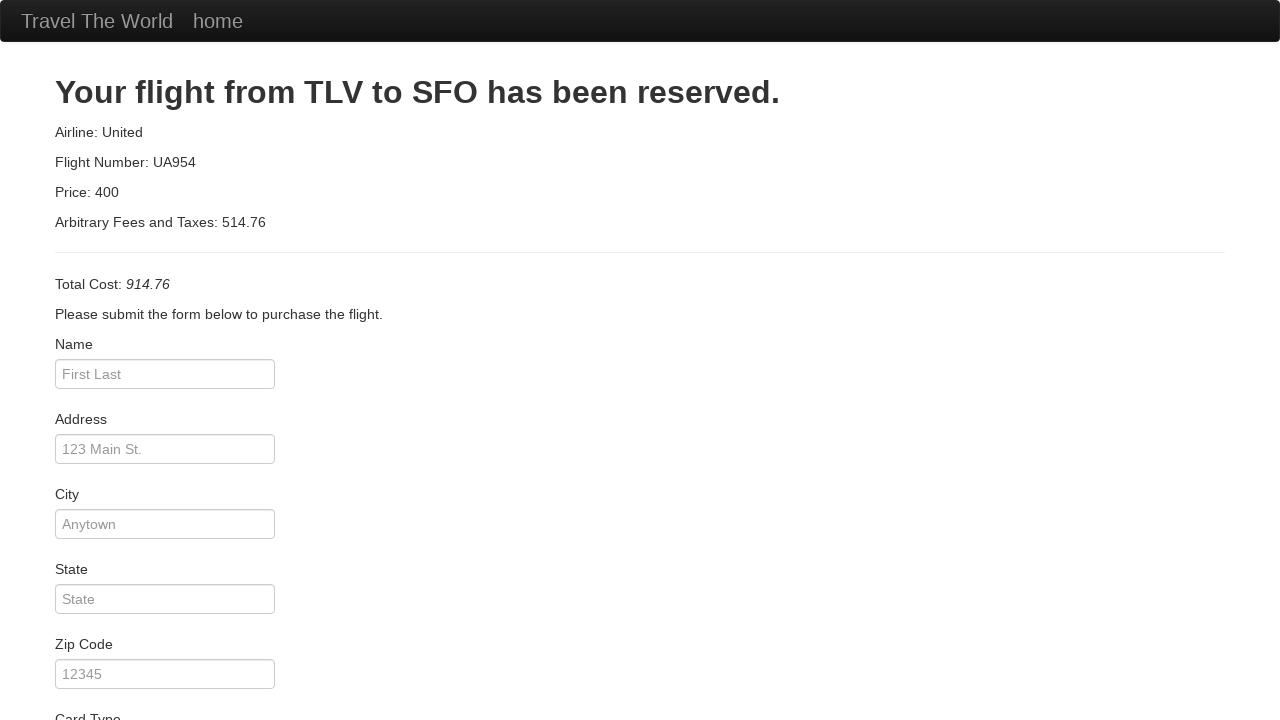

Navigated to purchase page
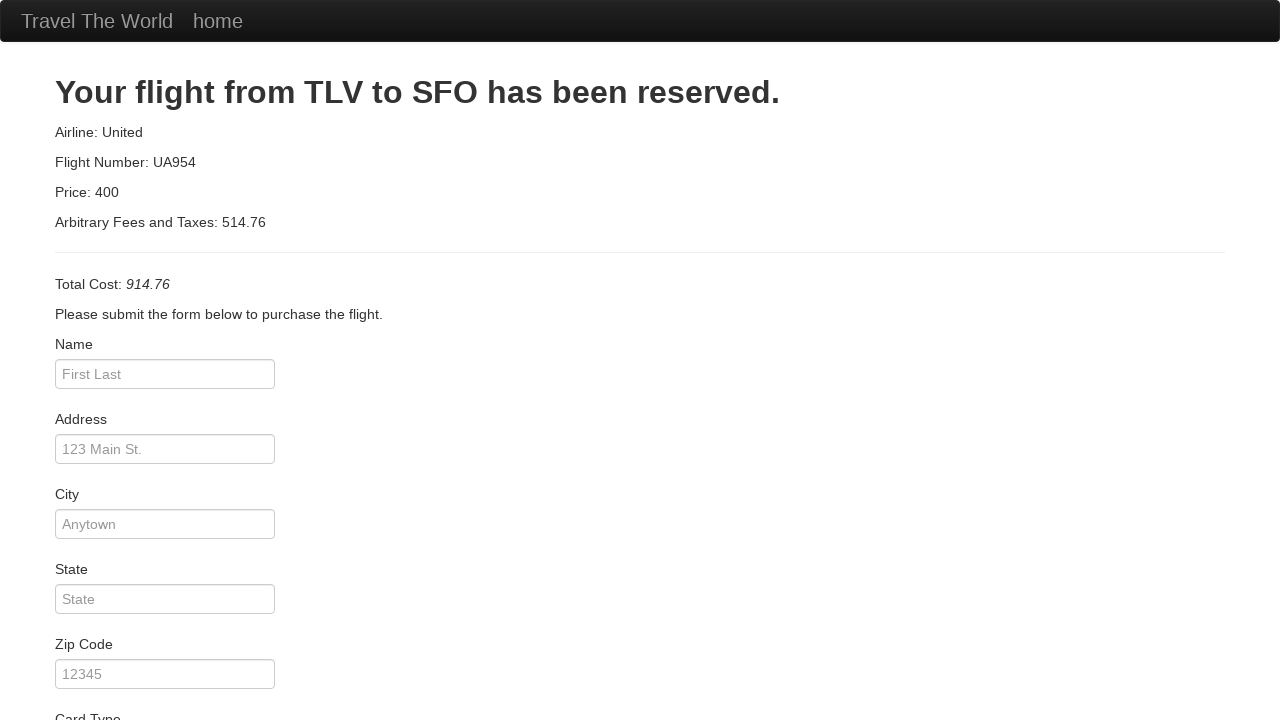

Filled passenger name as 'Ali' on #inputName
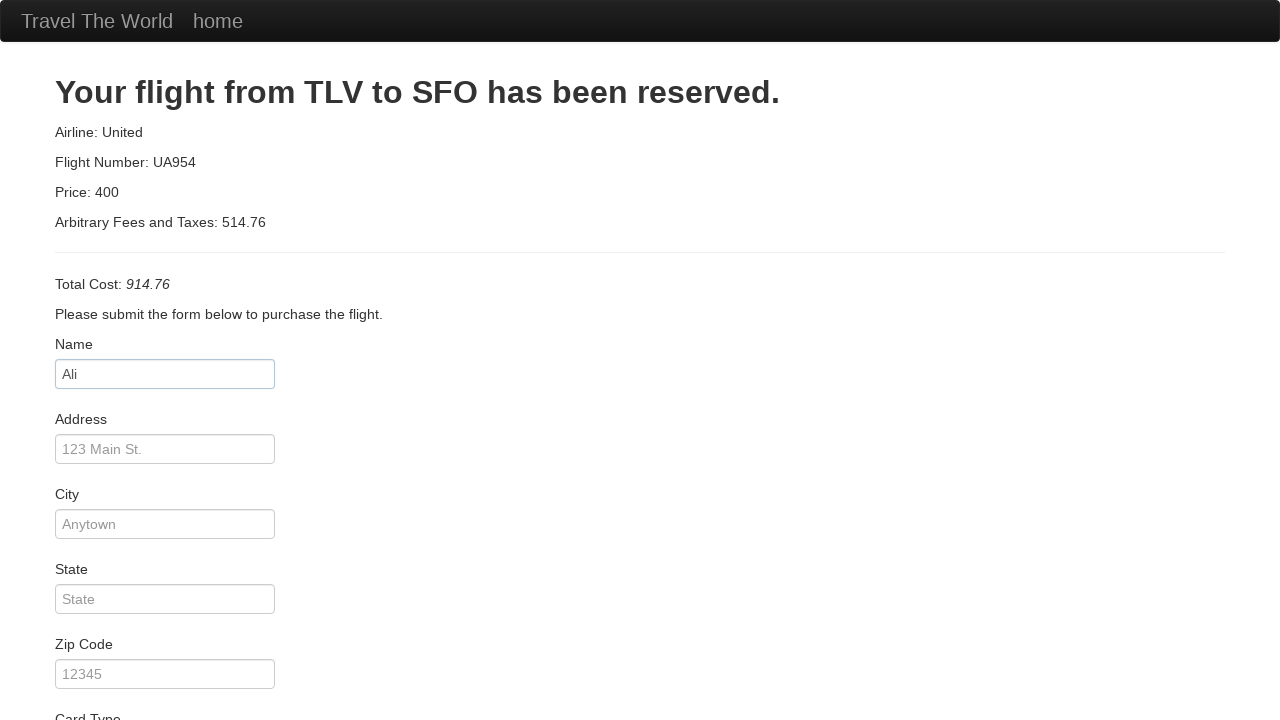

Filled address as 'House no.5' on #address
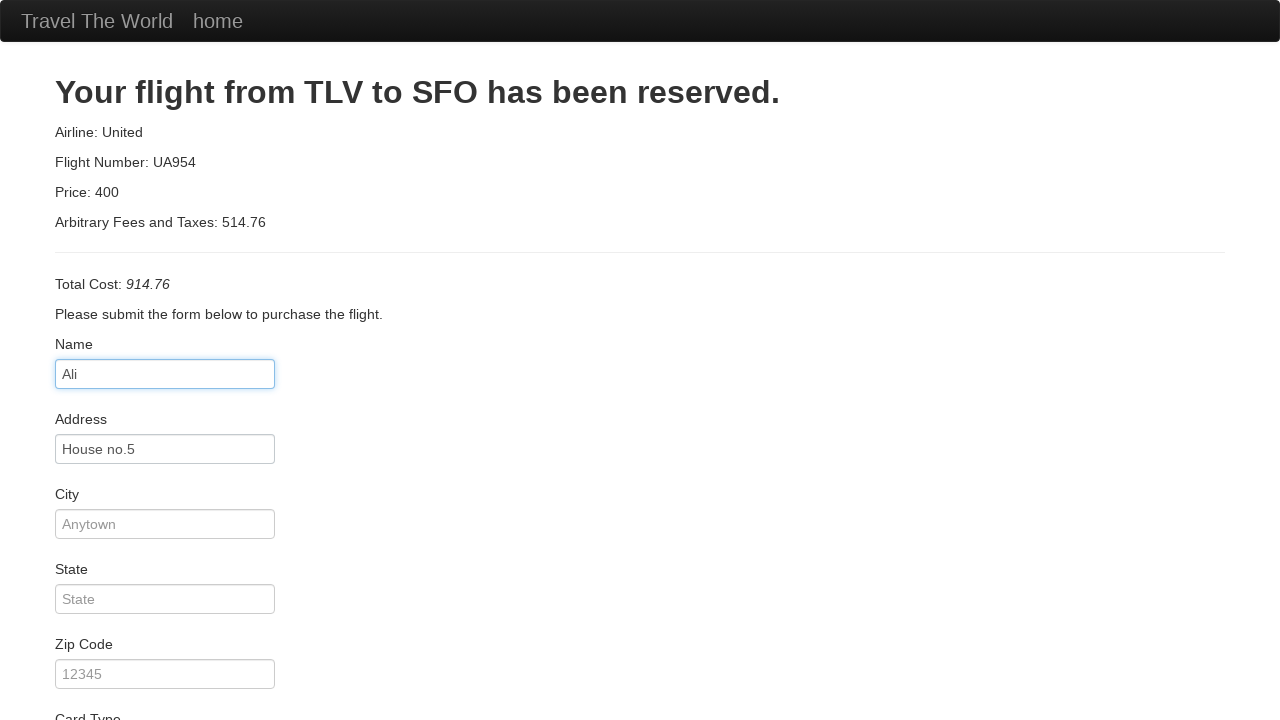

Filled city as 'Lahore' on #city
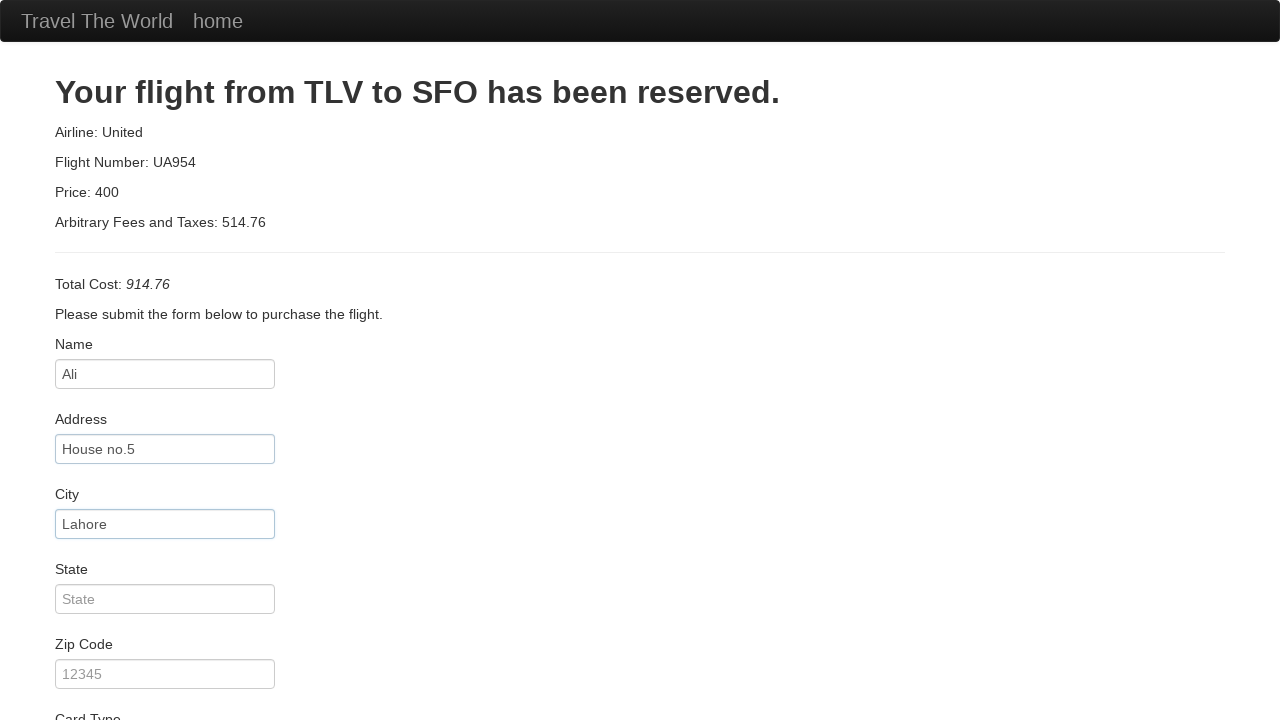

Filled state as 'LAHORE' on #state
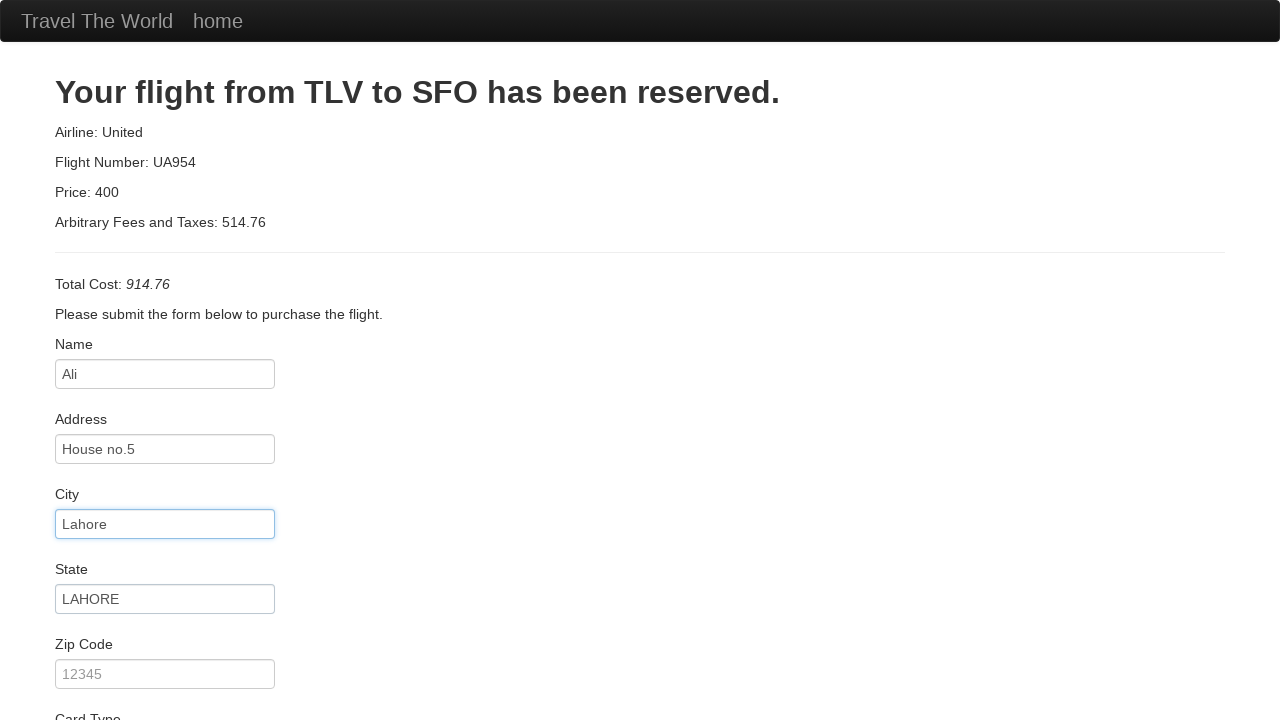

Filled zip code as '5191' on #zipCode
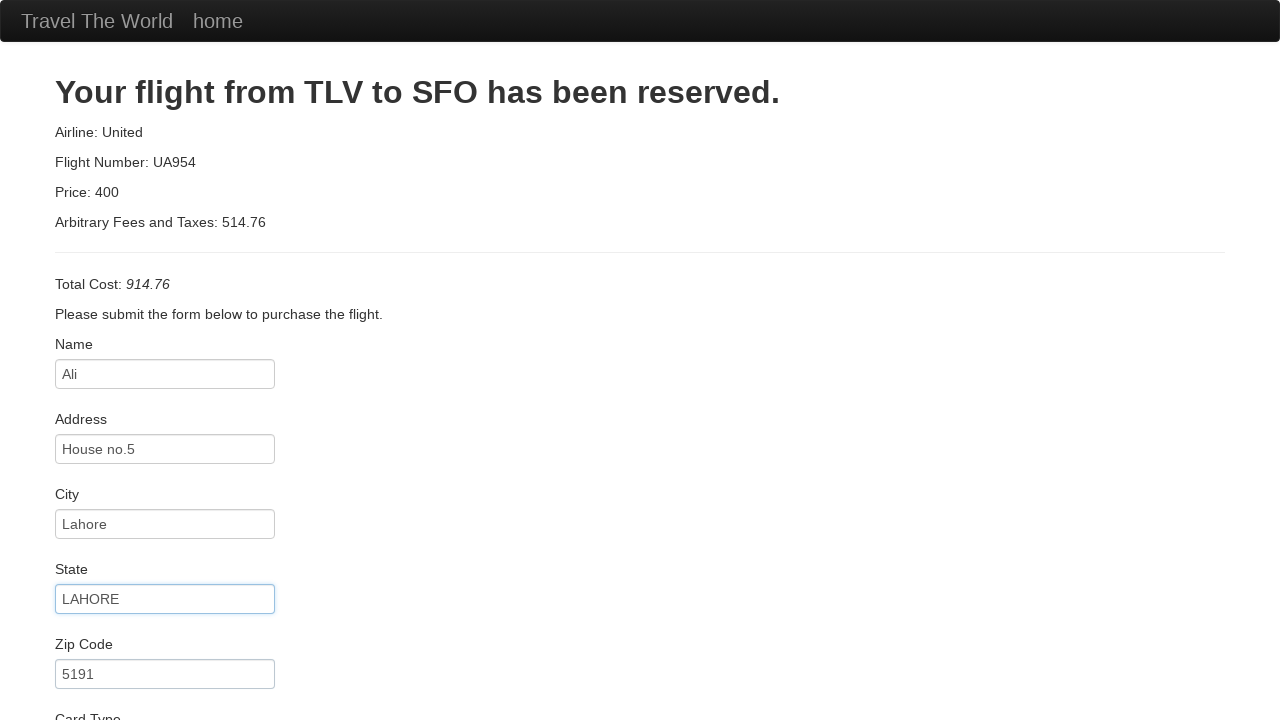

Selected card type as 'dinersclub' on #cardType
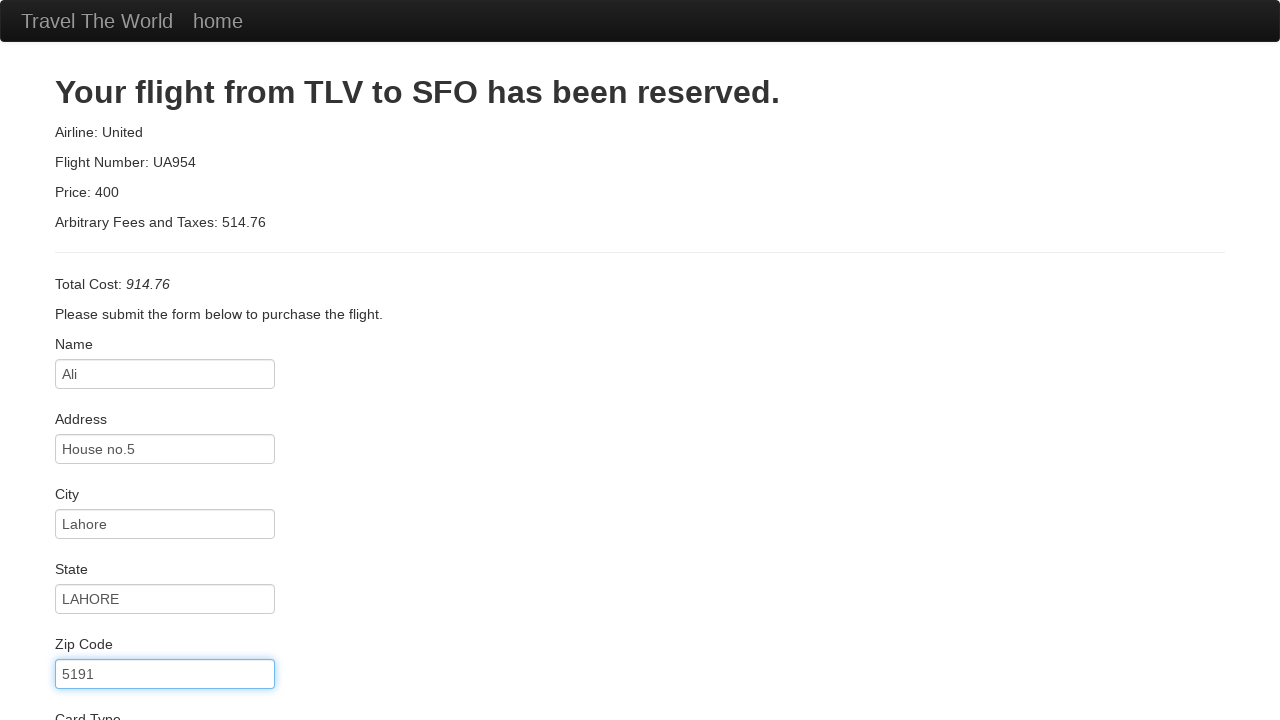

Filled credit card number on #creditCardNumber
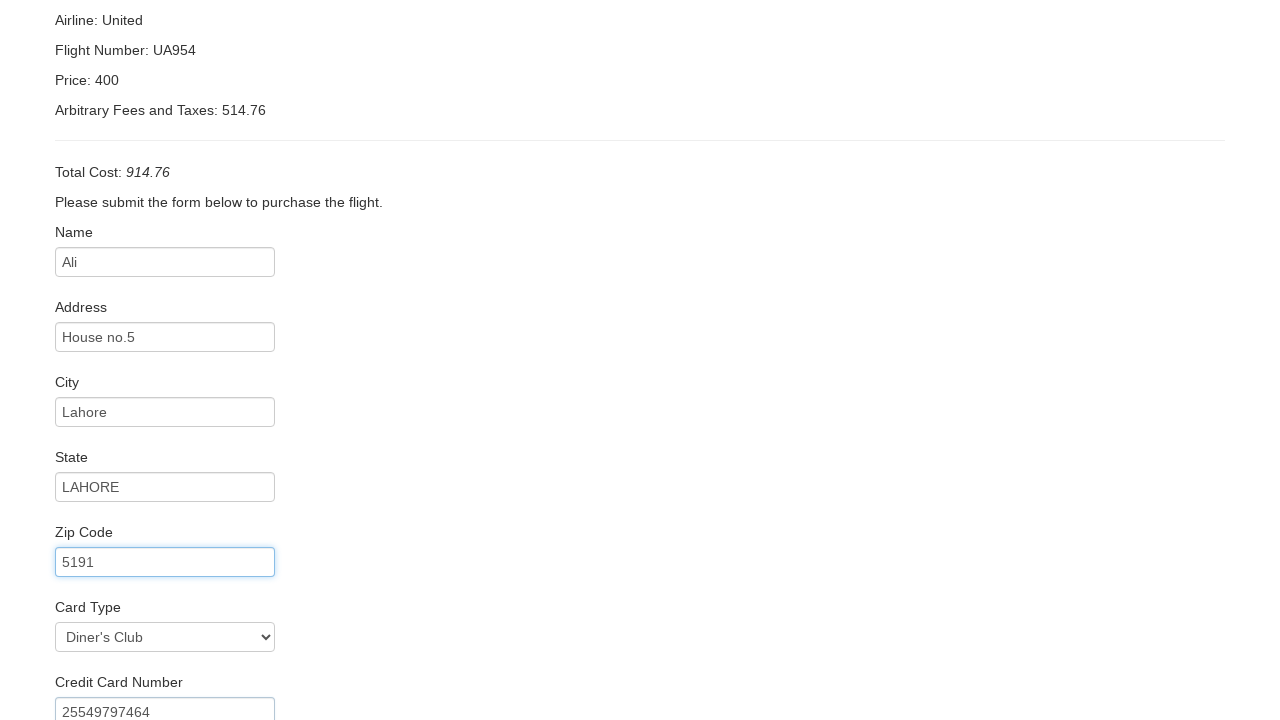

Filled credit card month as '12' on #creditCardMonth
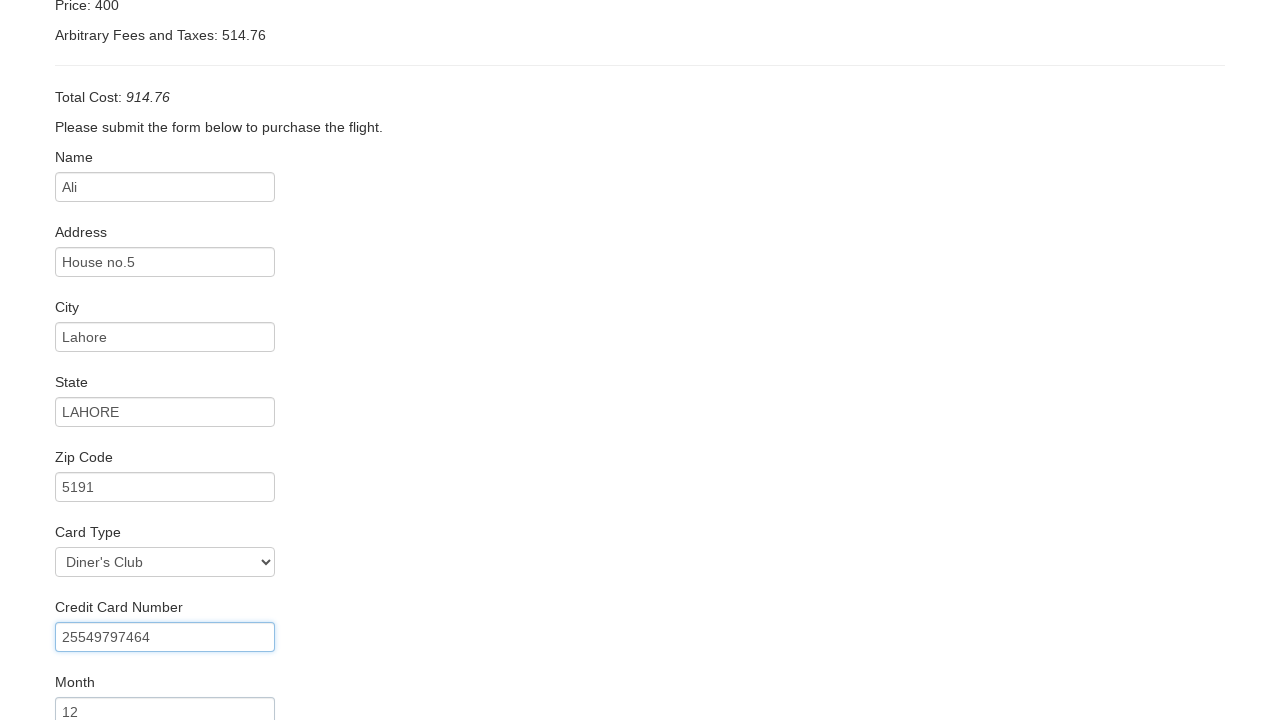

Filled credit card year as '2025' on #creditCardYear
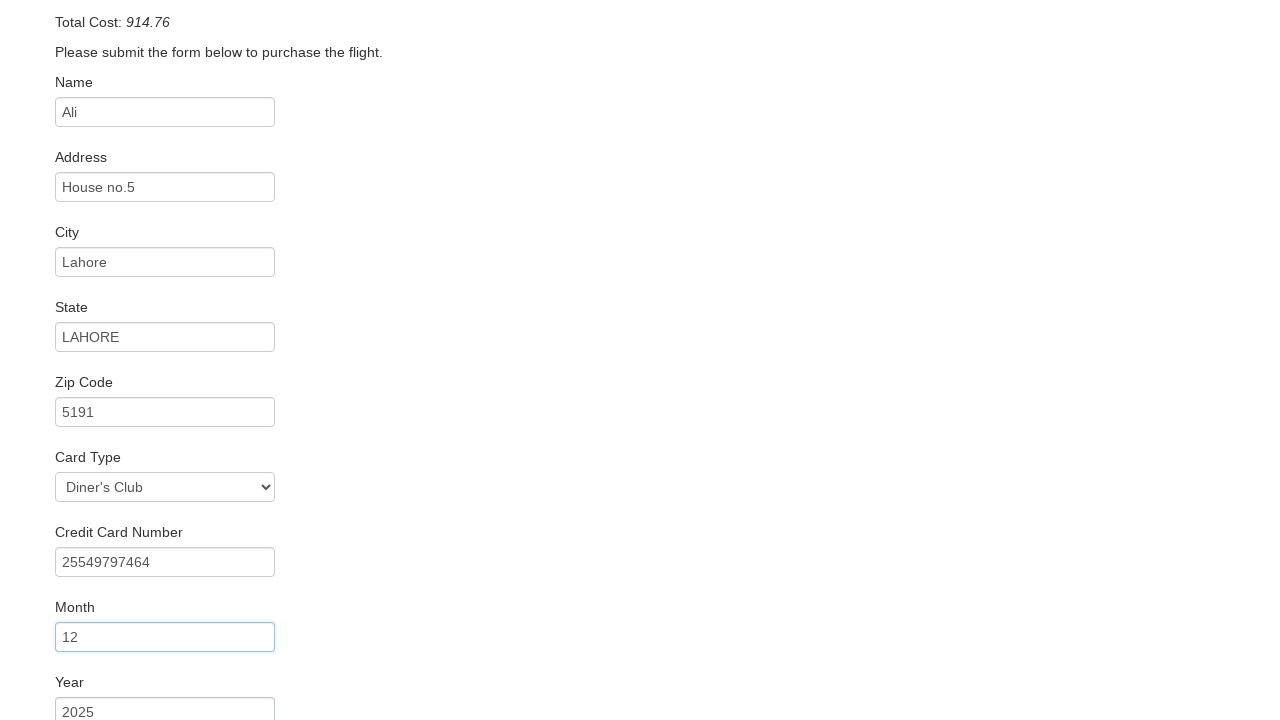

Filled name on card as 'Ali Haider' on #nameOnCard
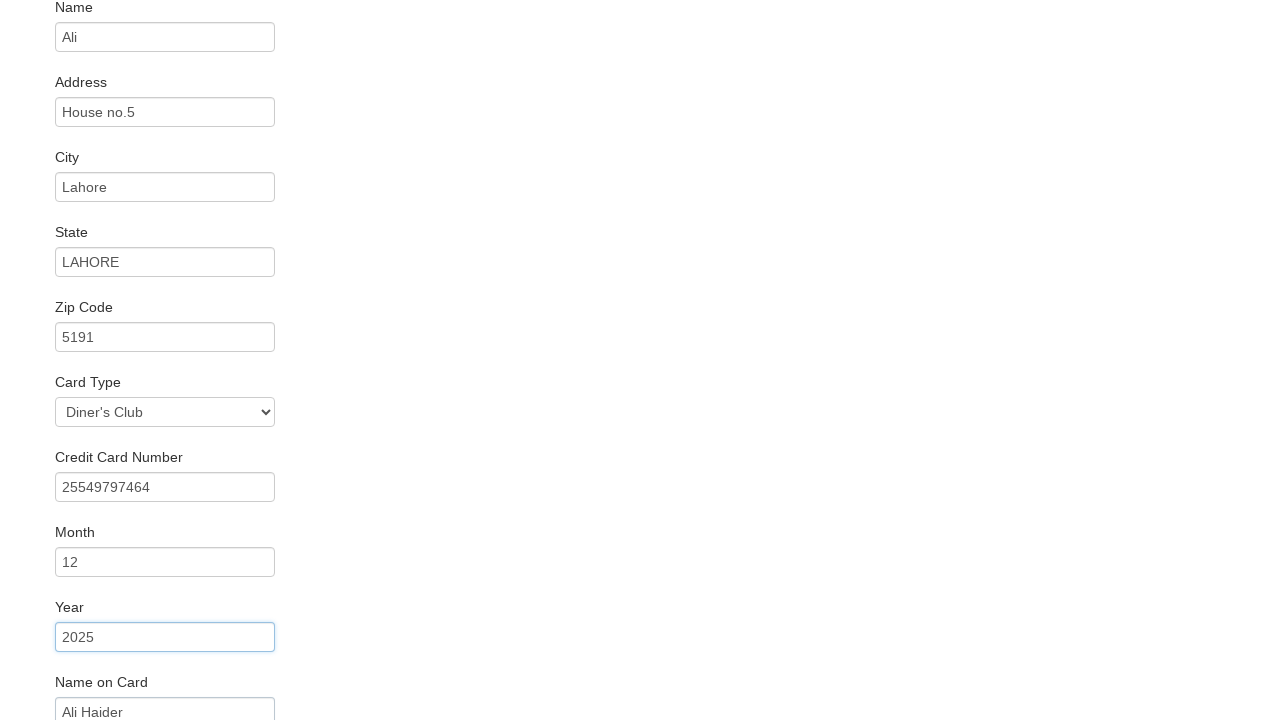

Clicked 'Remember Me' checkbox at (62, 656) on #rememberMe
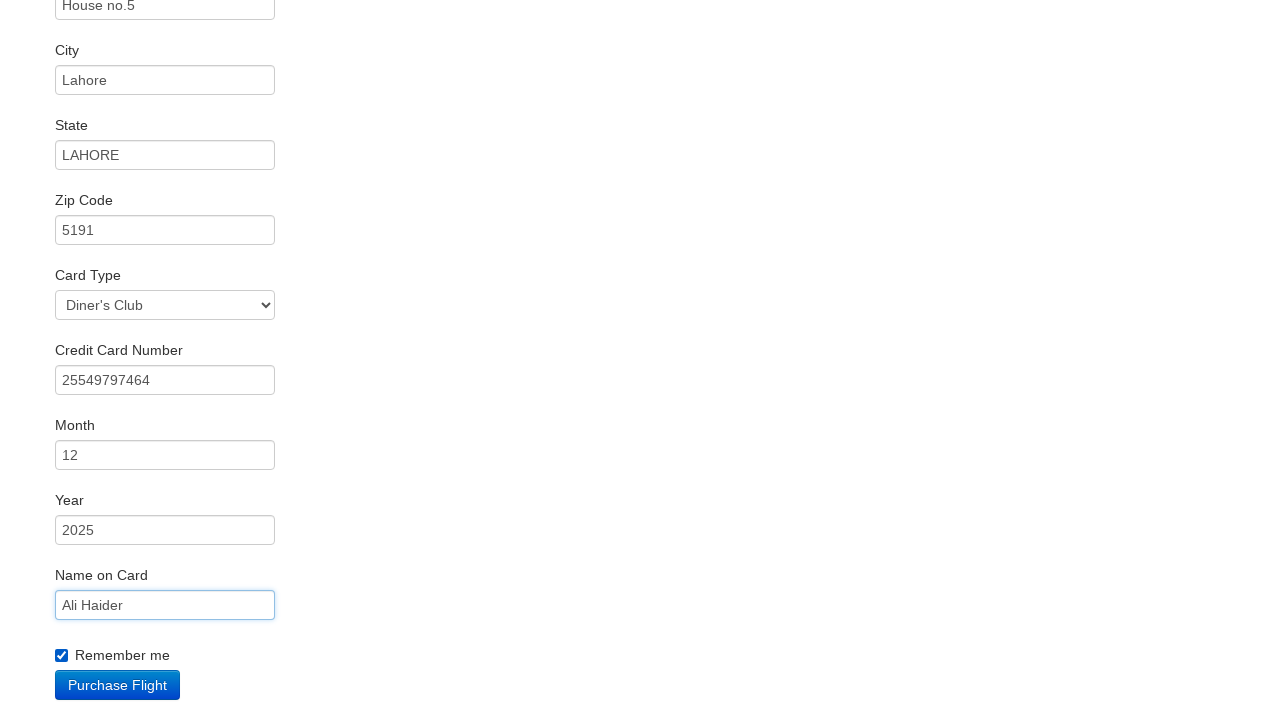

Clicked 'Purchase Flight' button to complete booking at (118, 685) on xpath=//input[@value='Purchase Flight']
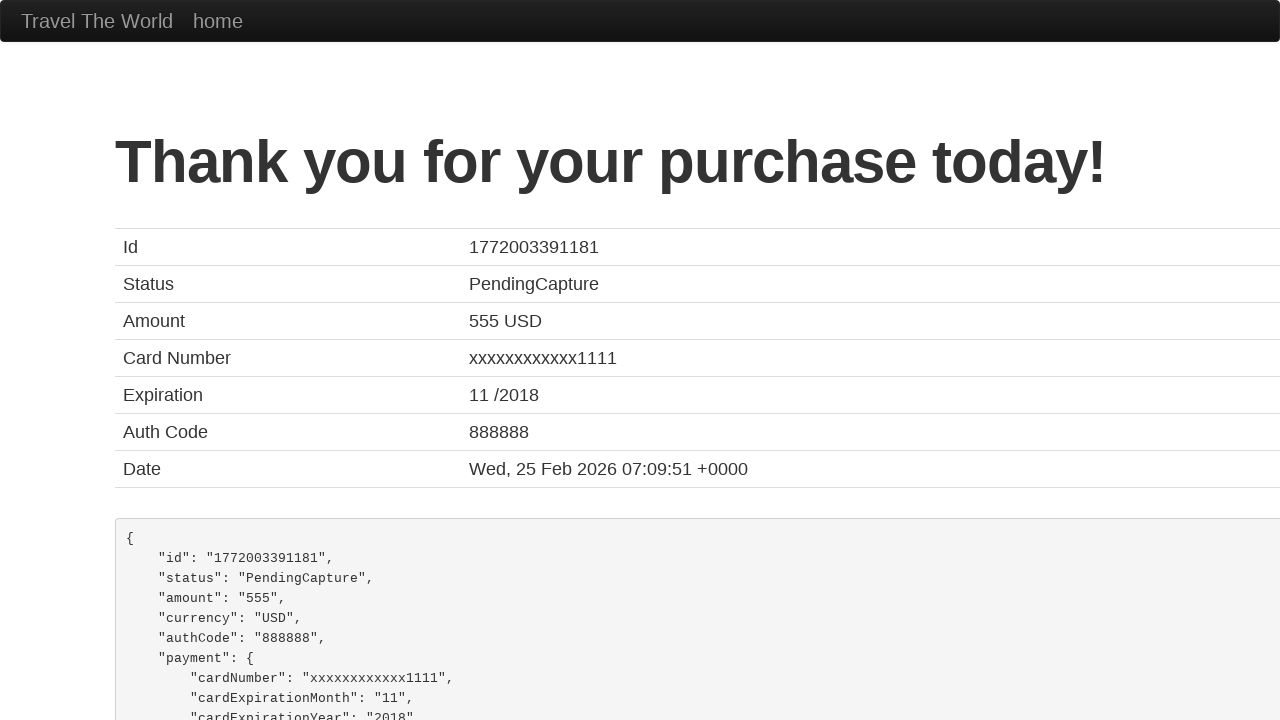

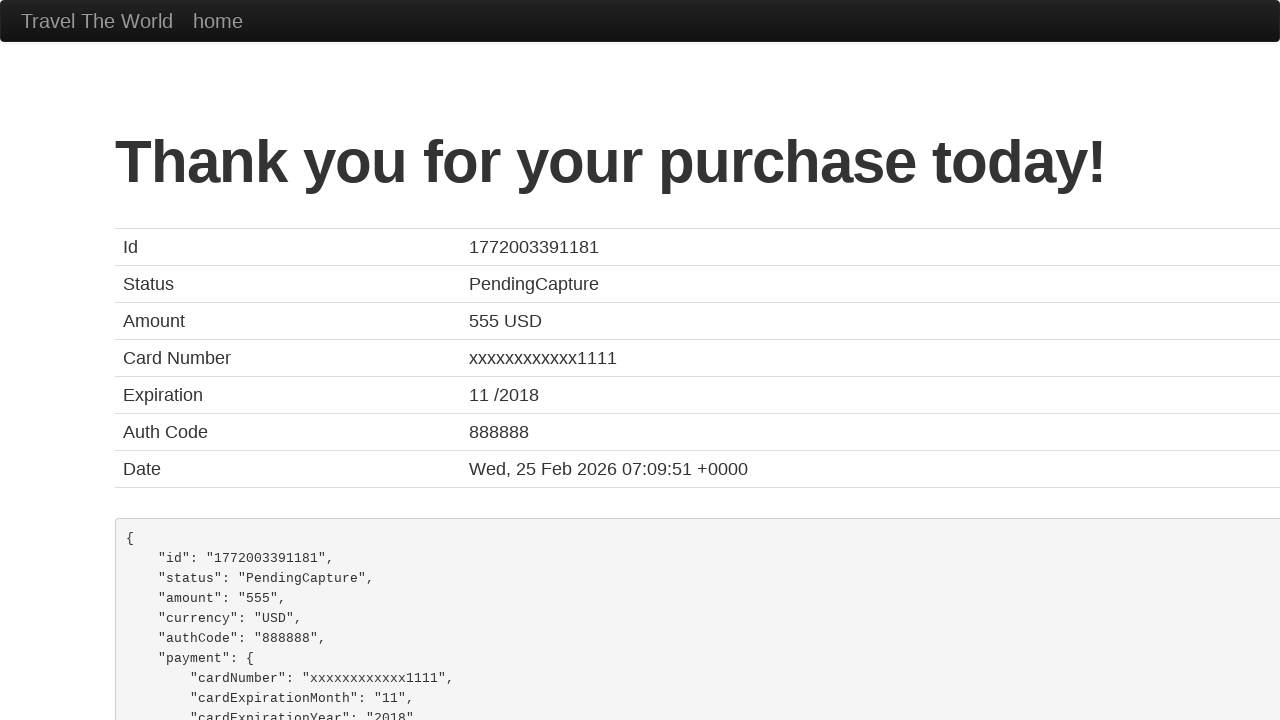